Tests text input functionality by navigating to the text input page, filling a field with text, and submitting via Enter key

Starting URL: https://www.qa-practice.com

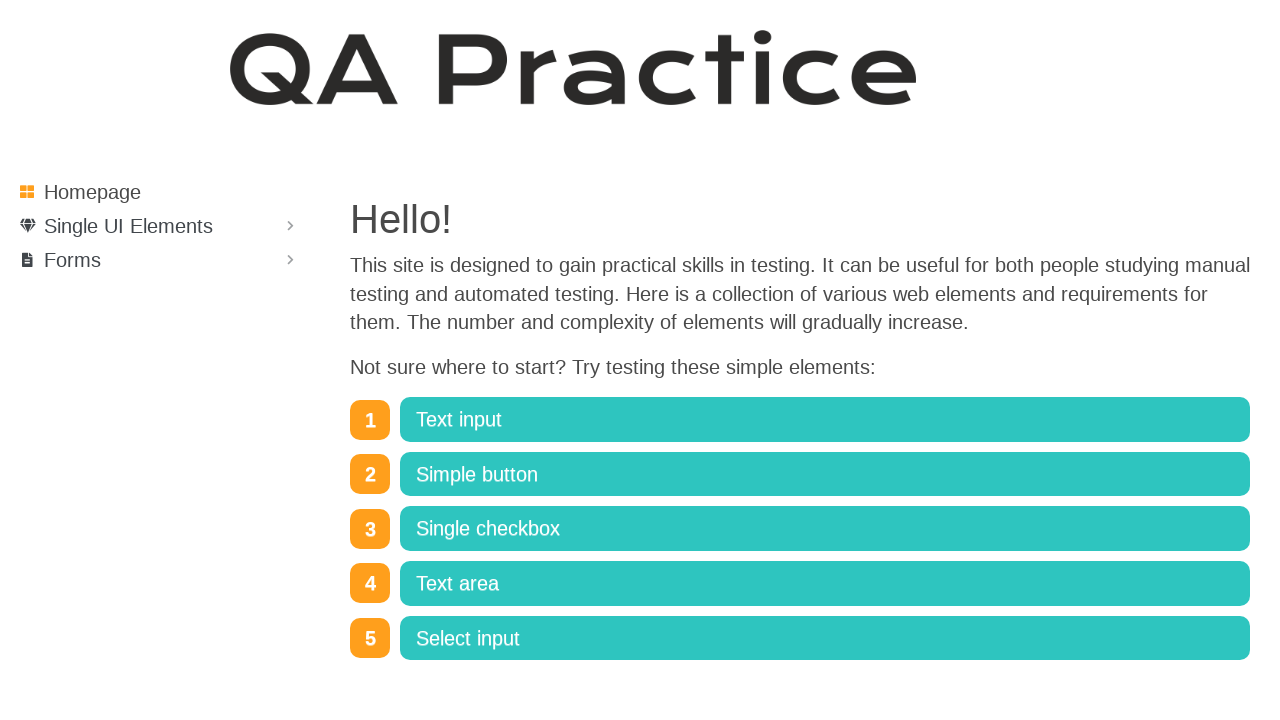

Clicked on Text input link at (825, 420) on internal:role=link[name="Text input"i]
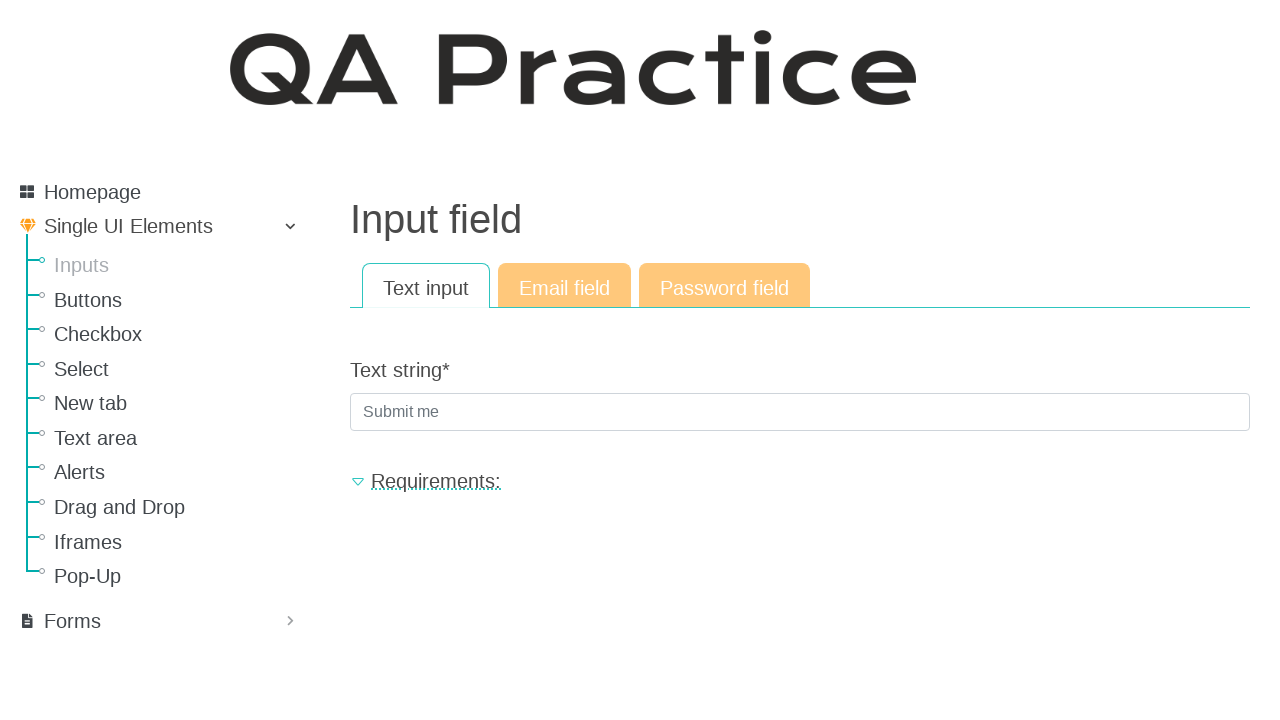

Filled text input field with 'qwerty' on #id_text_string
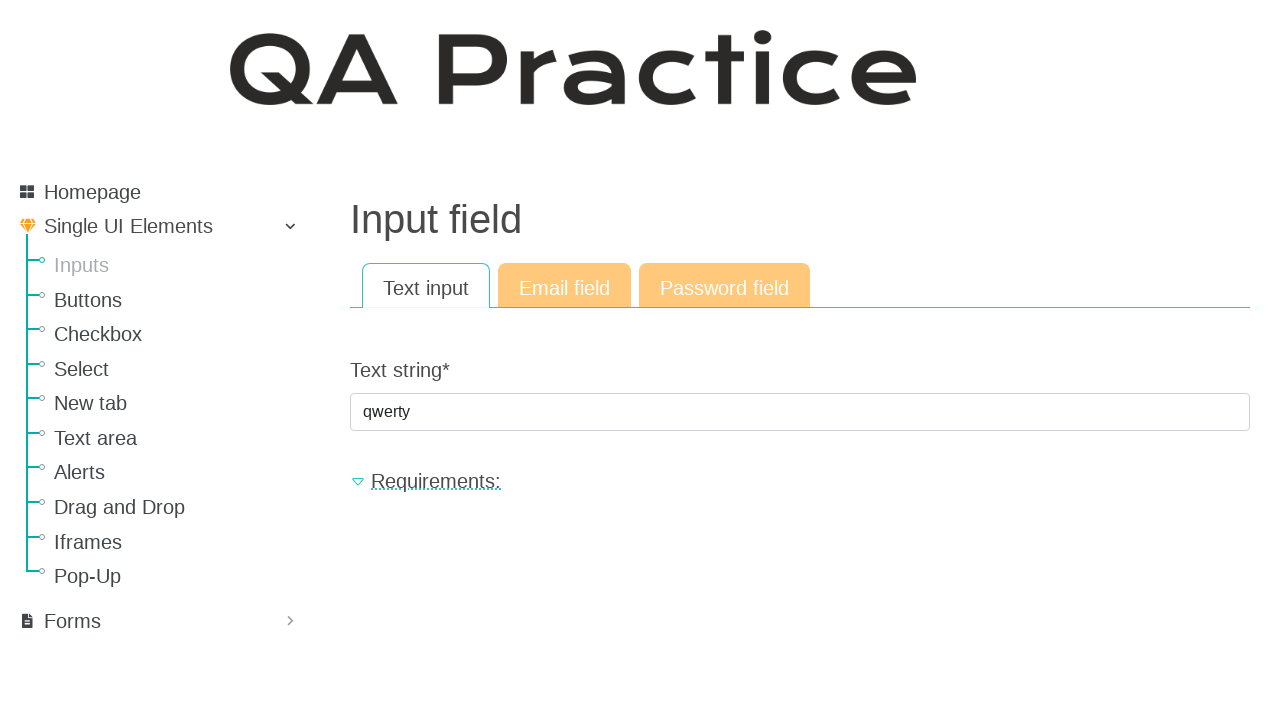

Submitted form by pressing Enter key on #id_text_string
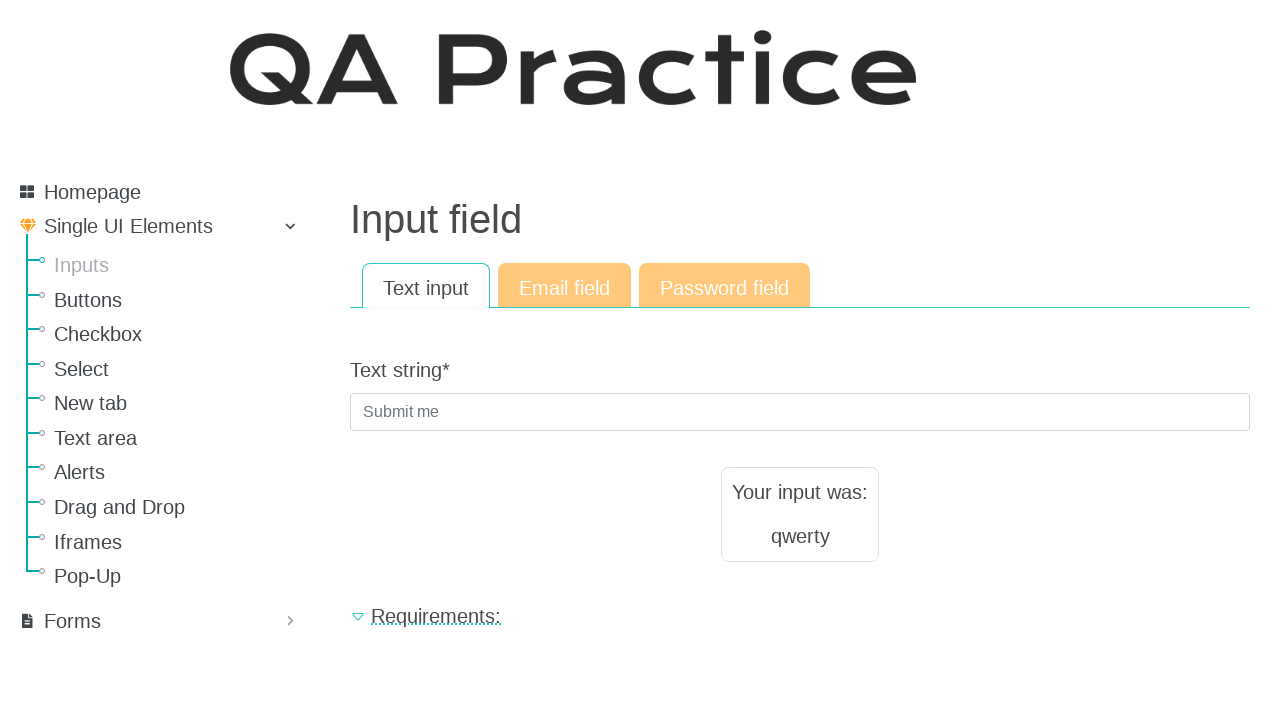

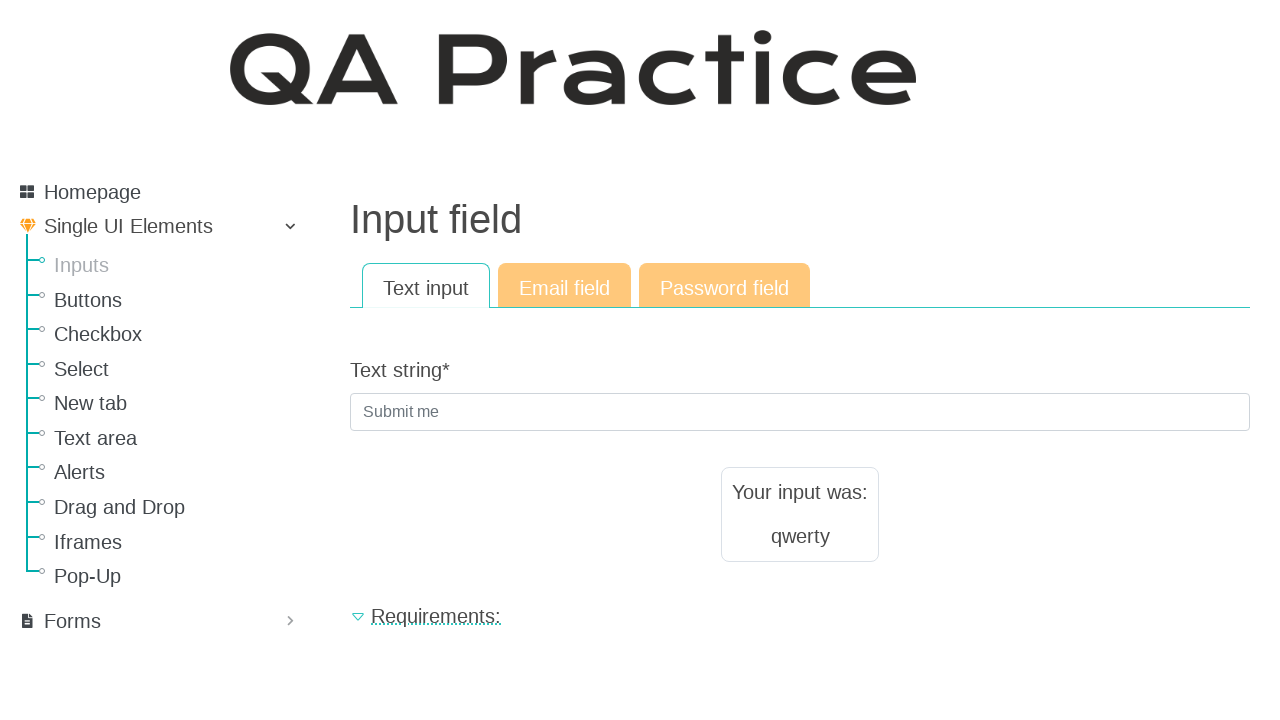